Tests opening a new tab by clicking "Try it Yourself" link and verifying the URL of the new tab contains "default"

Starting URL: https://www.w3schools.com/html/

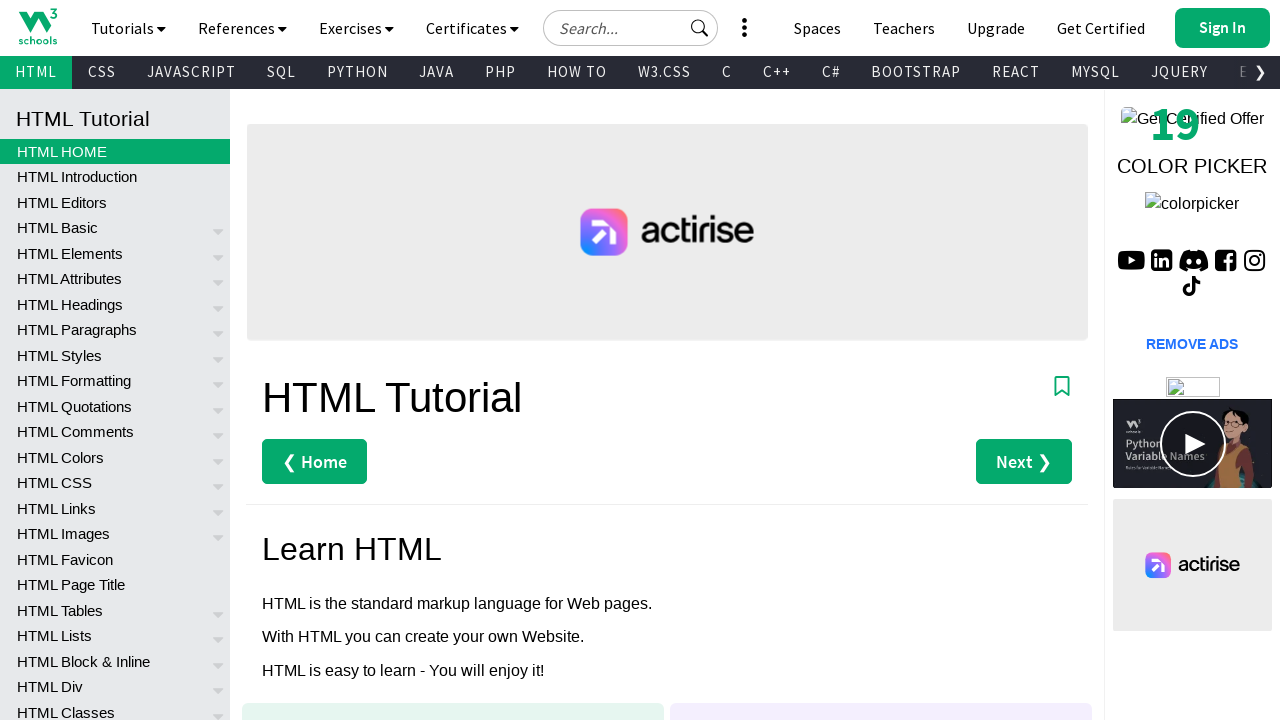

Clicked 'Try it Yourself »' link to open new tab at (334, 361) on text=Try it Yourself »
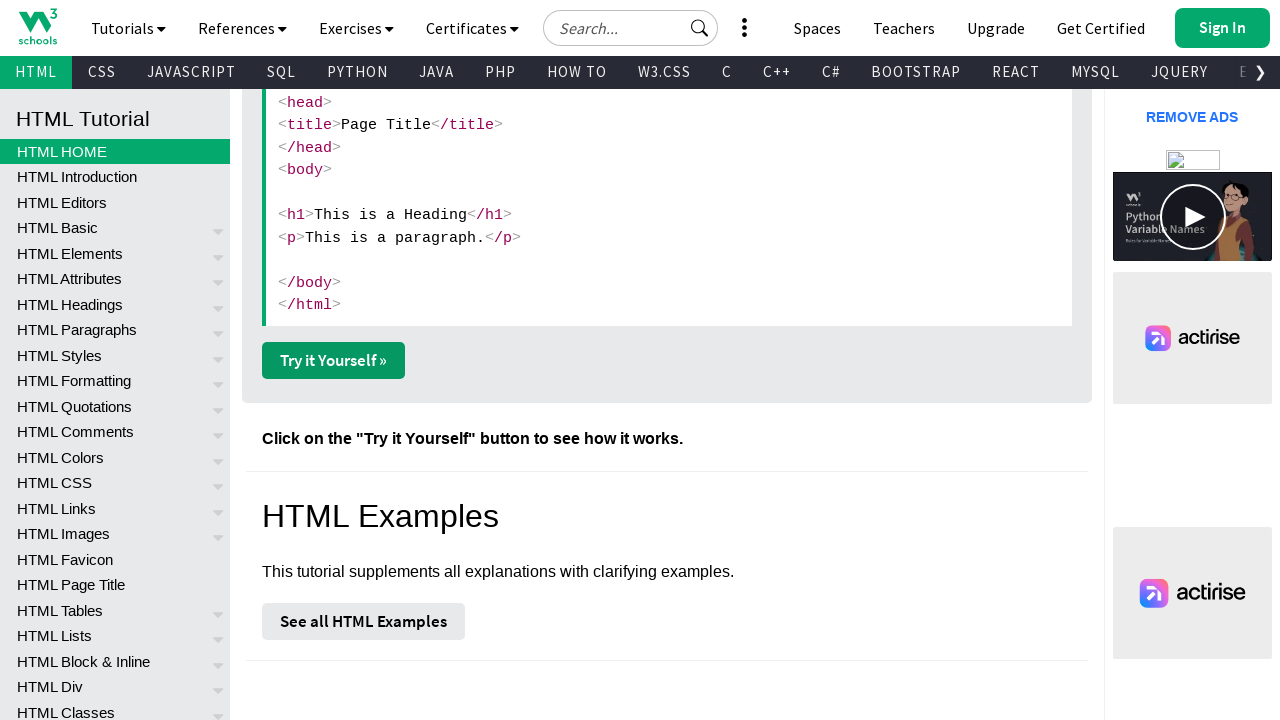

Retrieved all open pages/tabs
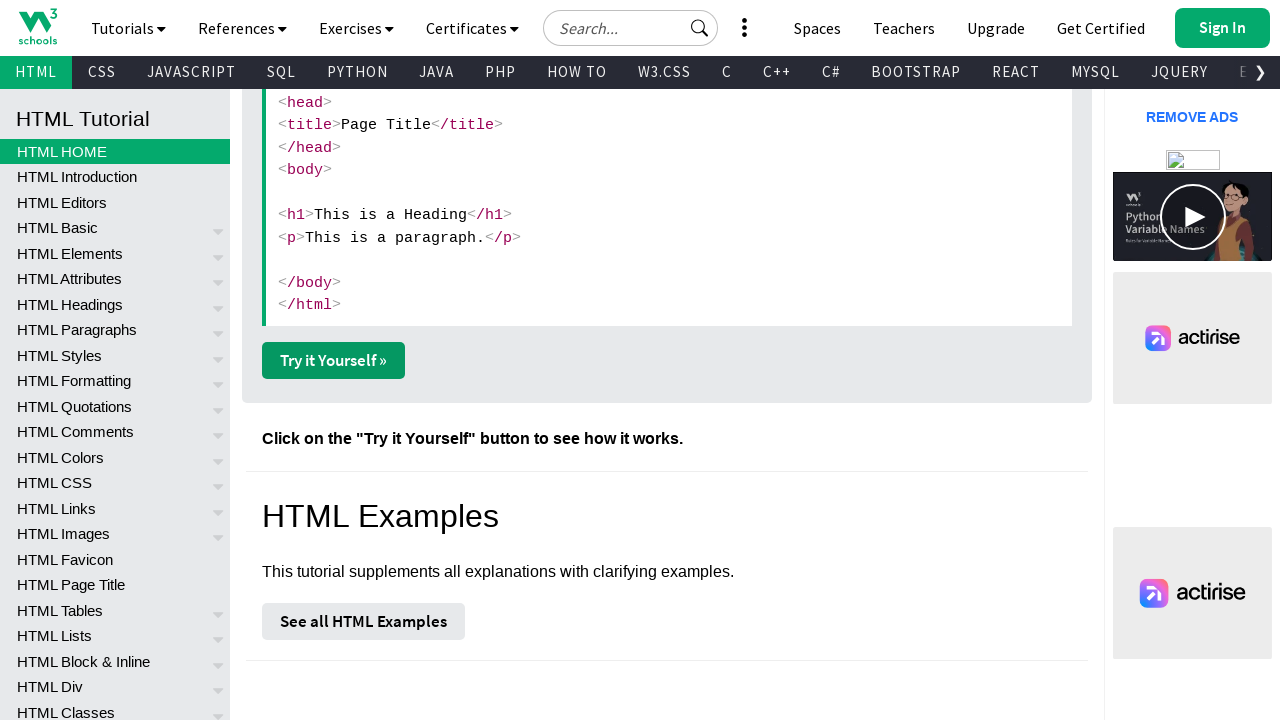

Found new tab with 'Tryit Editor' title
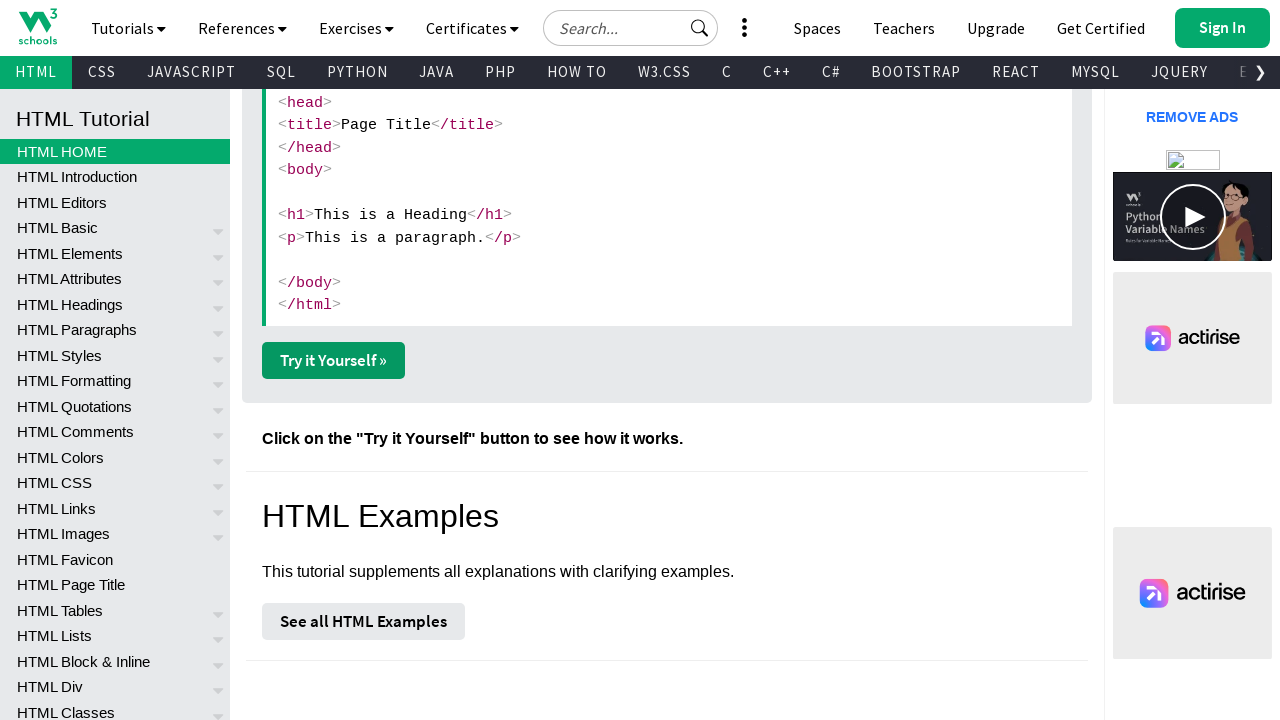

Waited for new tab to fully load
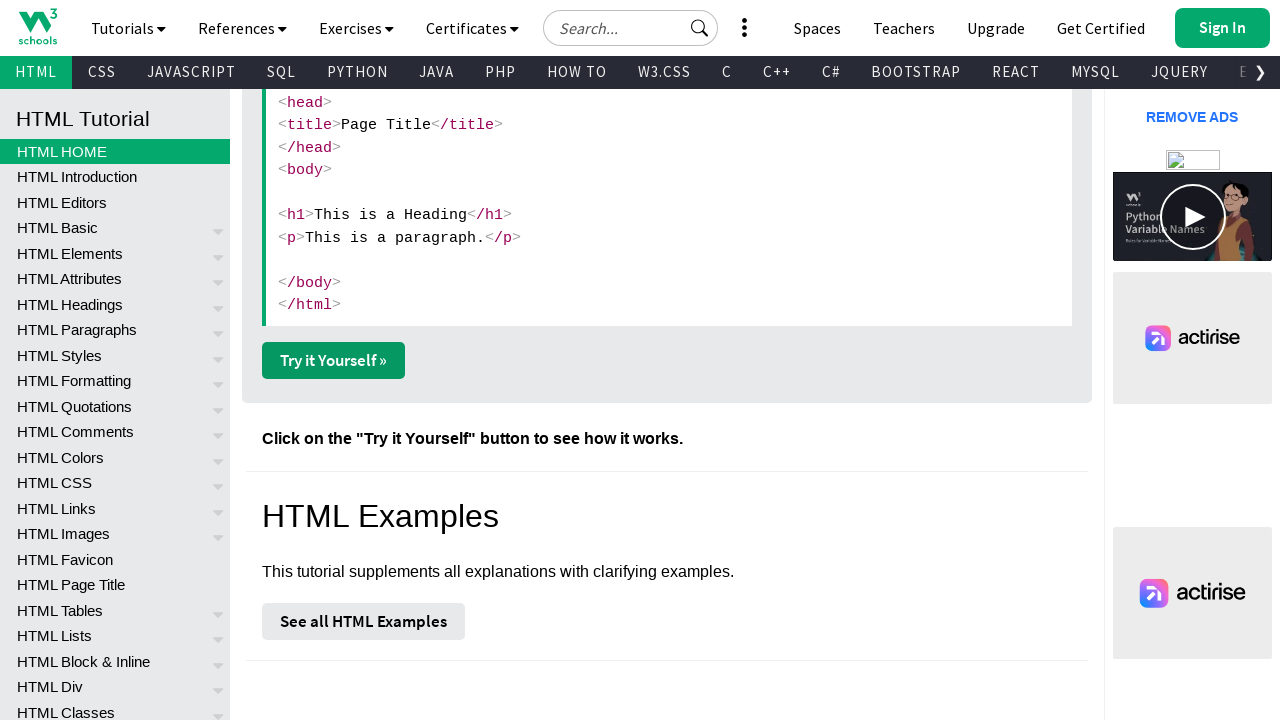

Verified new tab URL contains 'default'
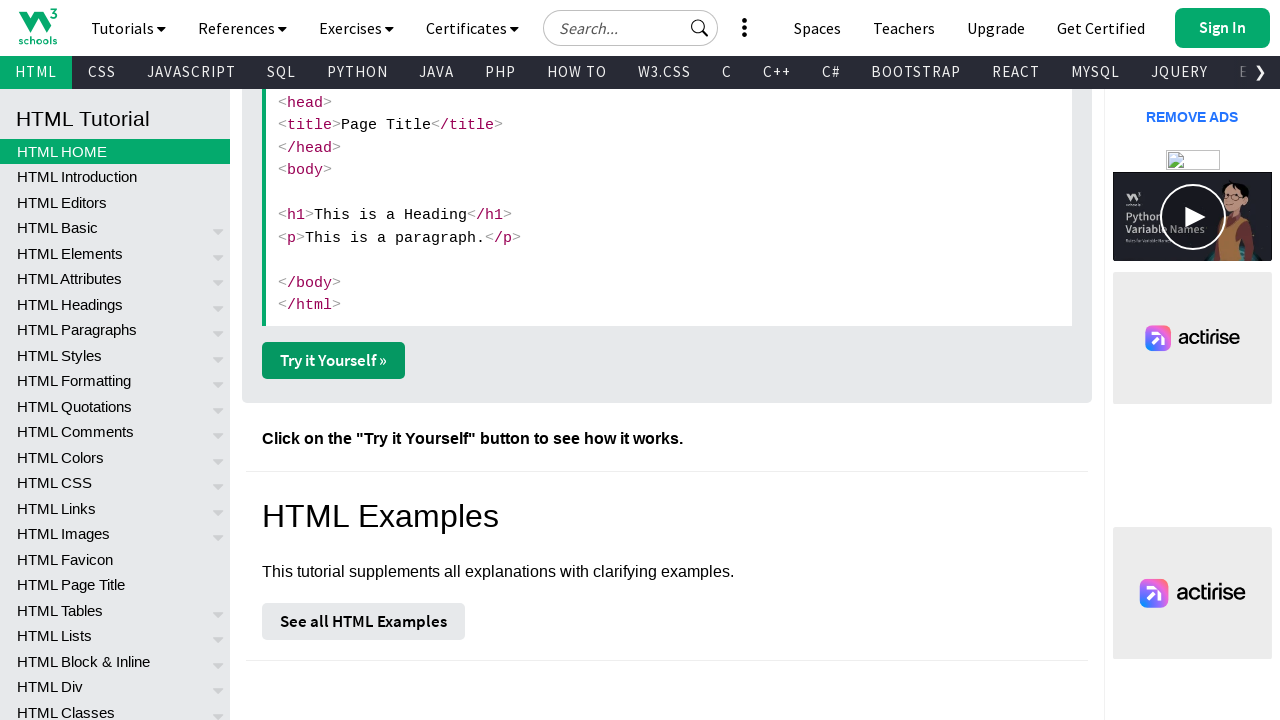

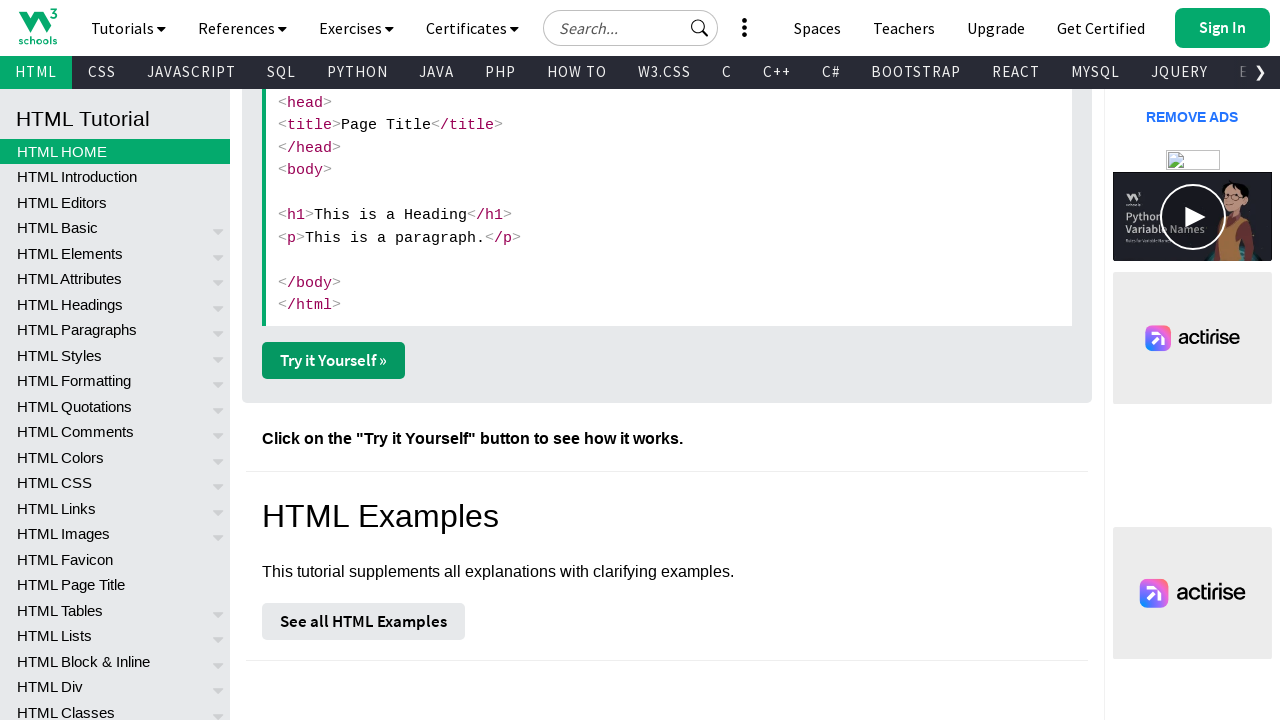